Tests clicking a button with a dynamic ID on the UI Testing Playground site to verify that elements with changing IDs can be interacted with using role-based selectors

Starting URL: http://uitestingplayground.com/dynamicid

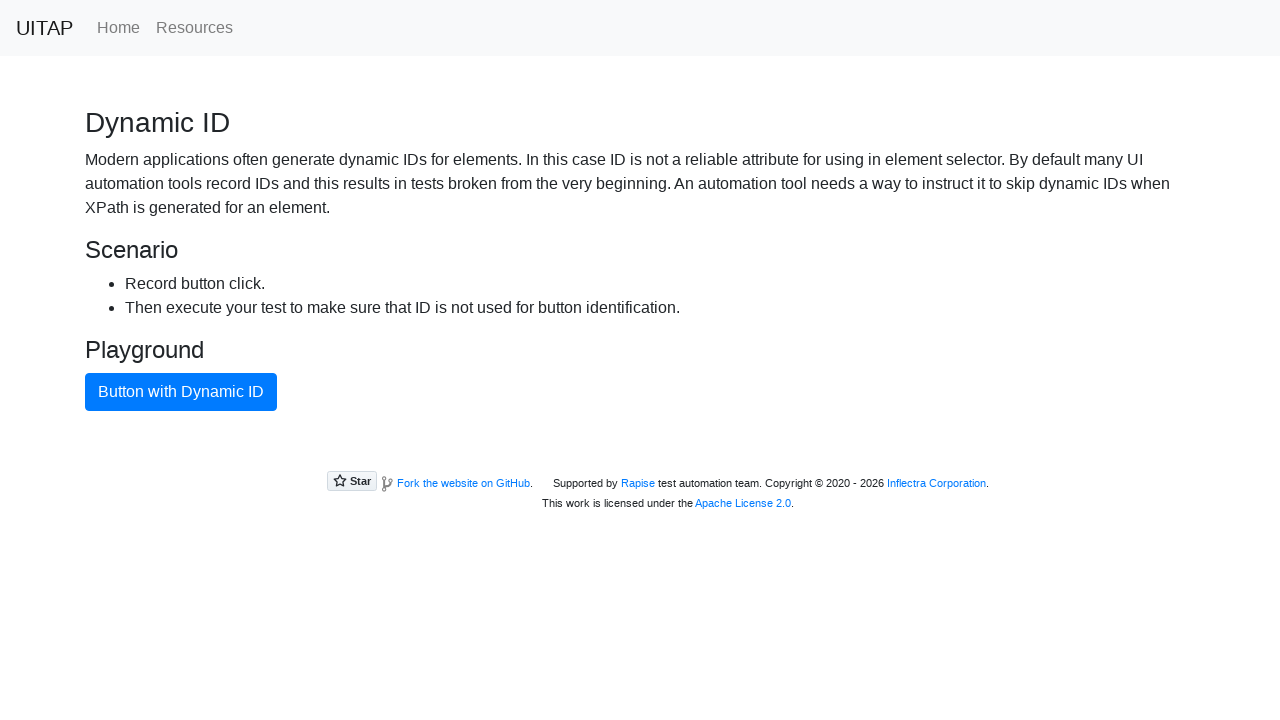

Located button with dynamic ID using role-based selector
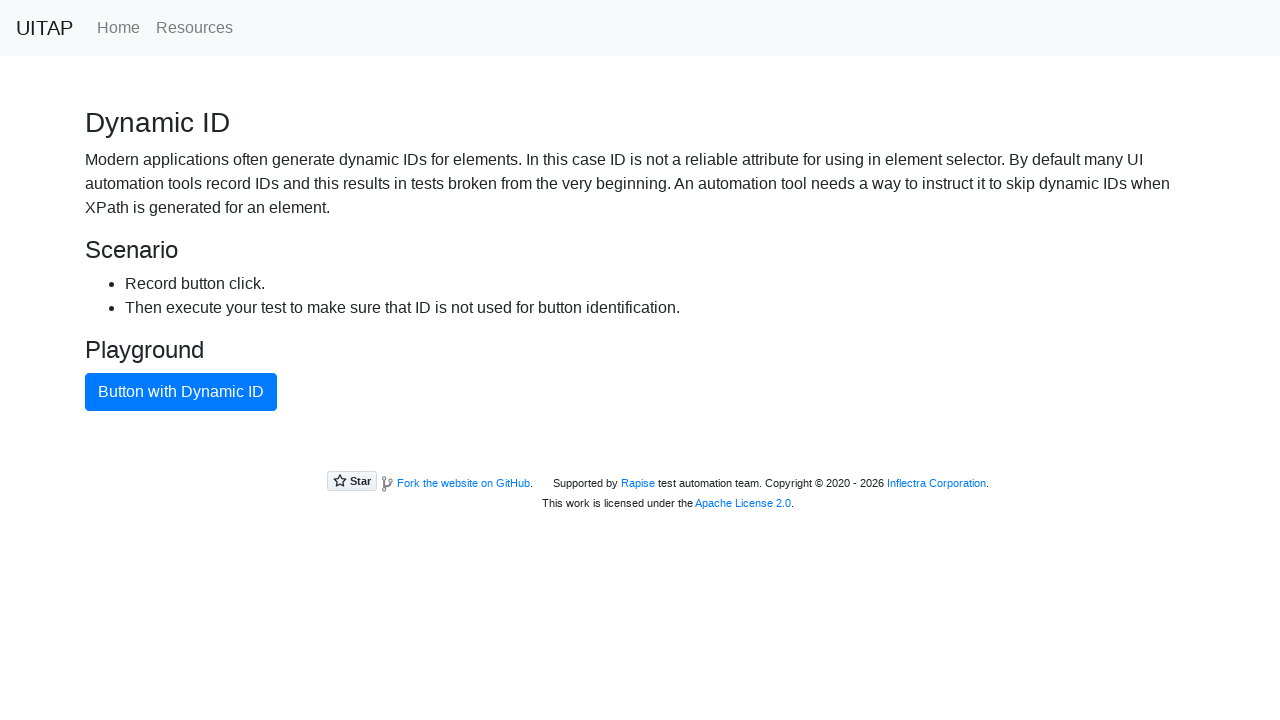

Button with dynamic ID is now visible
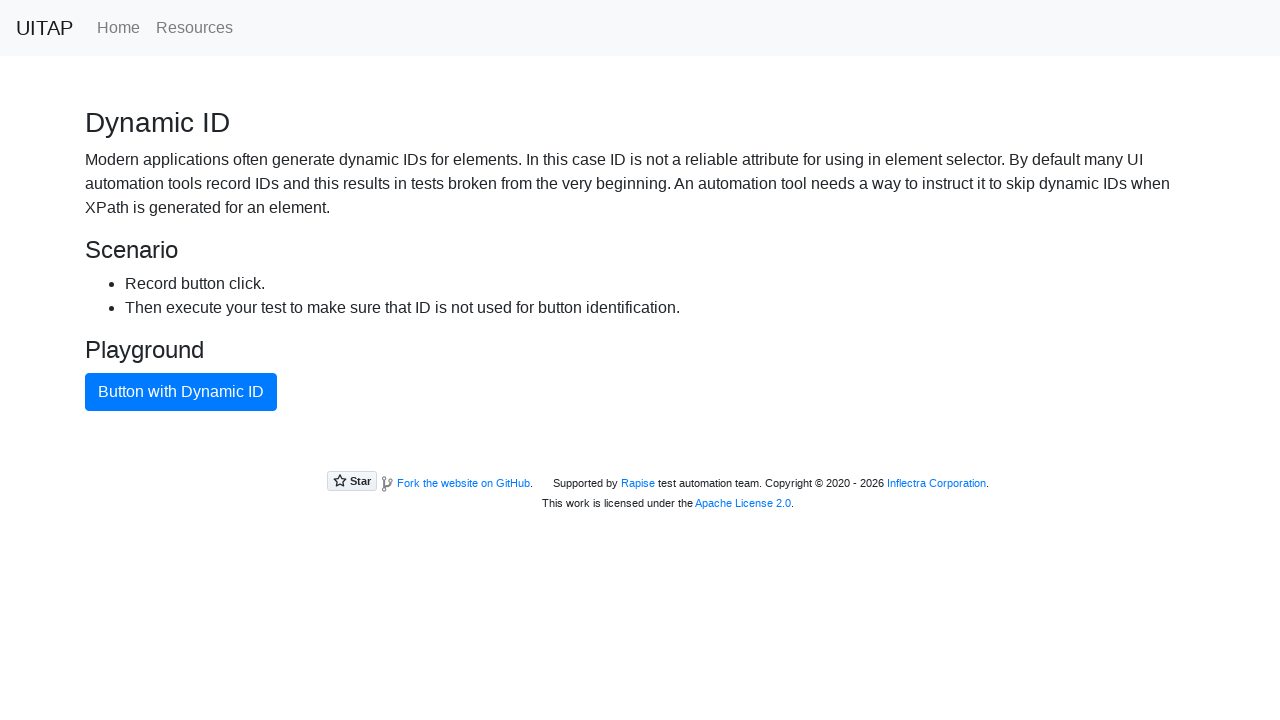

Clicked button with dynamic ID at (181, 392) on internal:role=button[name="Button with Dynamic ID"i]
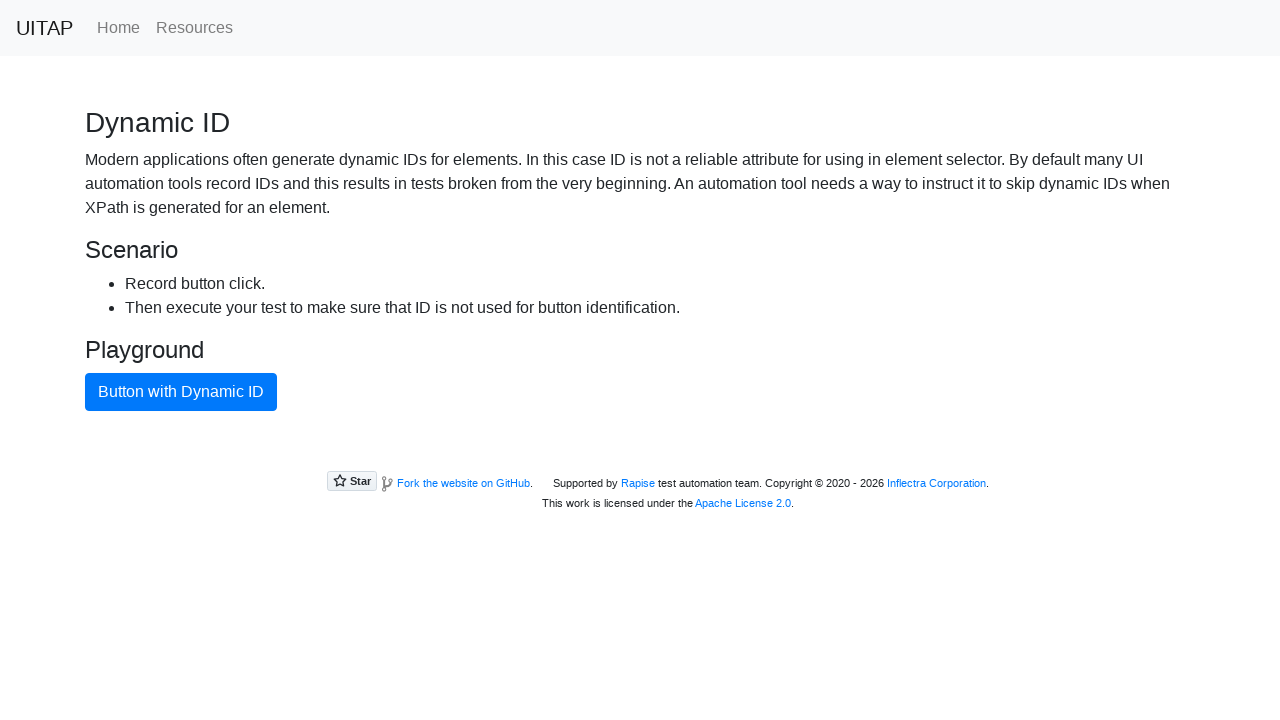

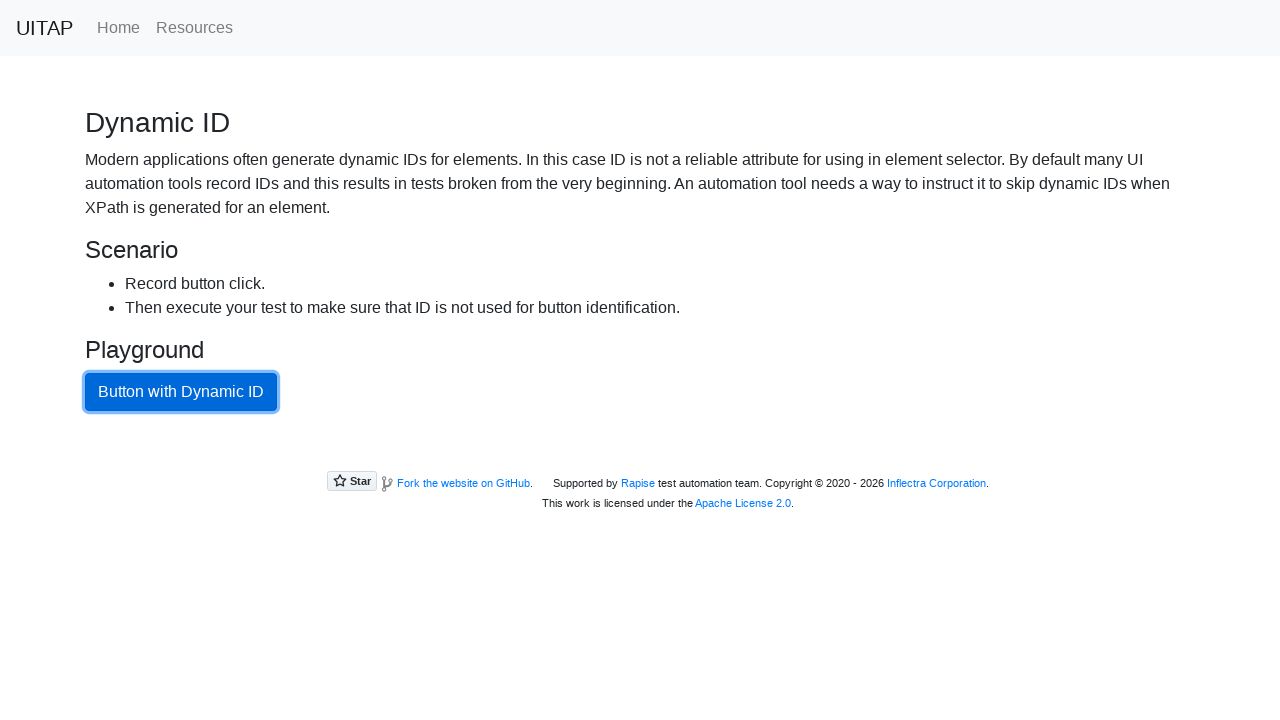